Tests checkbox functionality by selecting and deselecting individual checkboxes, then iterating through all checkboxes on the page to select them.

Starting URL: https://testautomationpractice.blogspot.com/

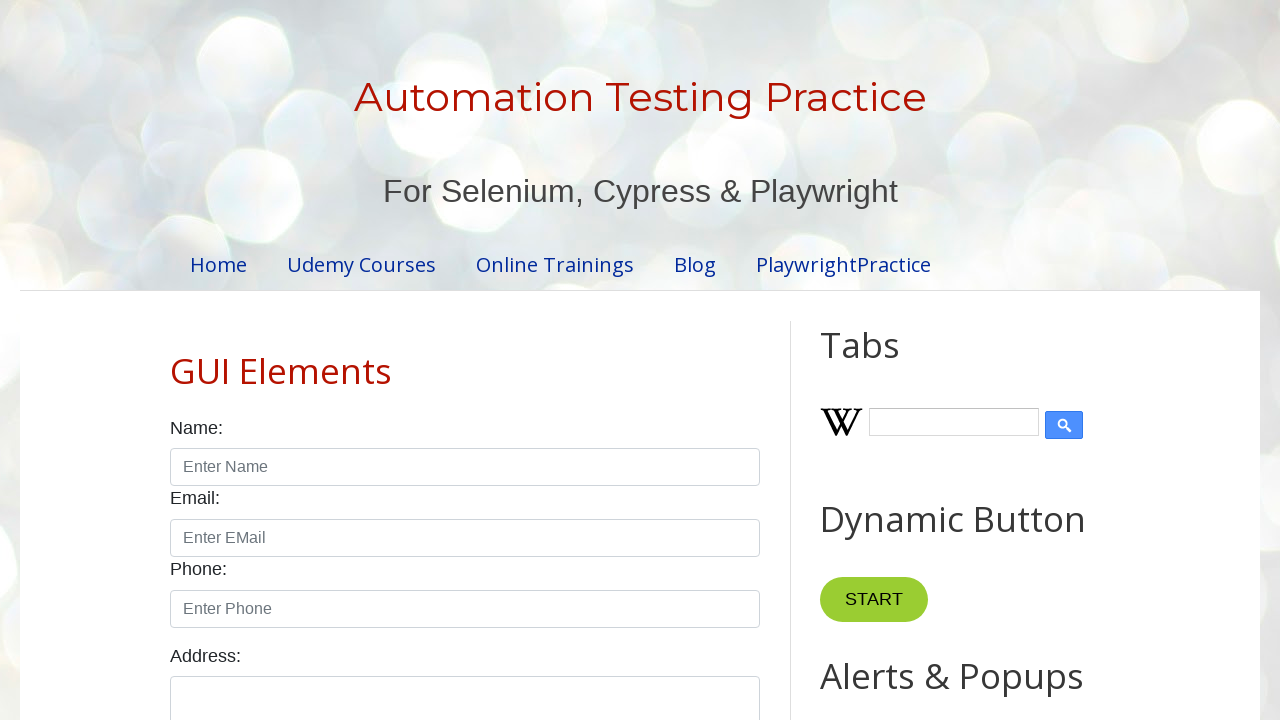

Located the Tuesday checkbox element
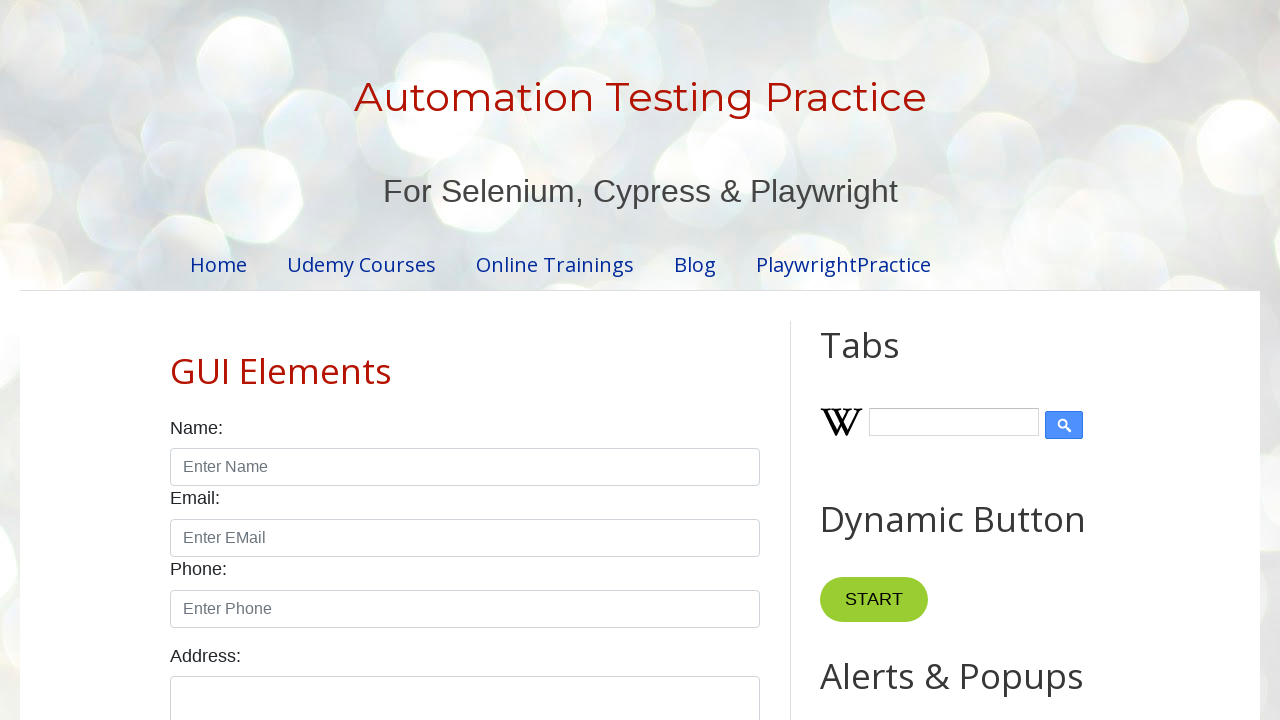

Clicked Tuesday checkbox to select it at (372, 360) on #tuesday
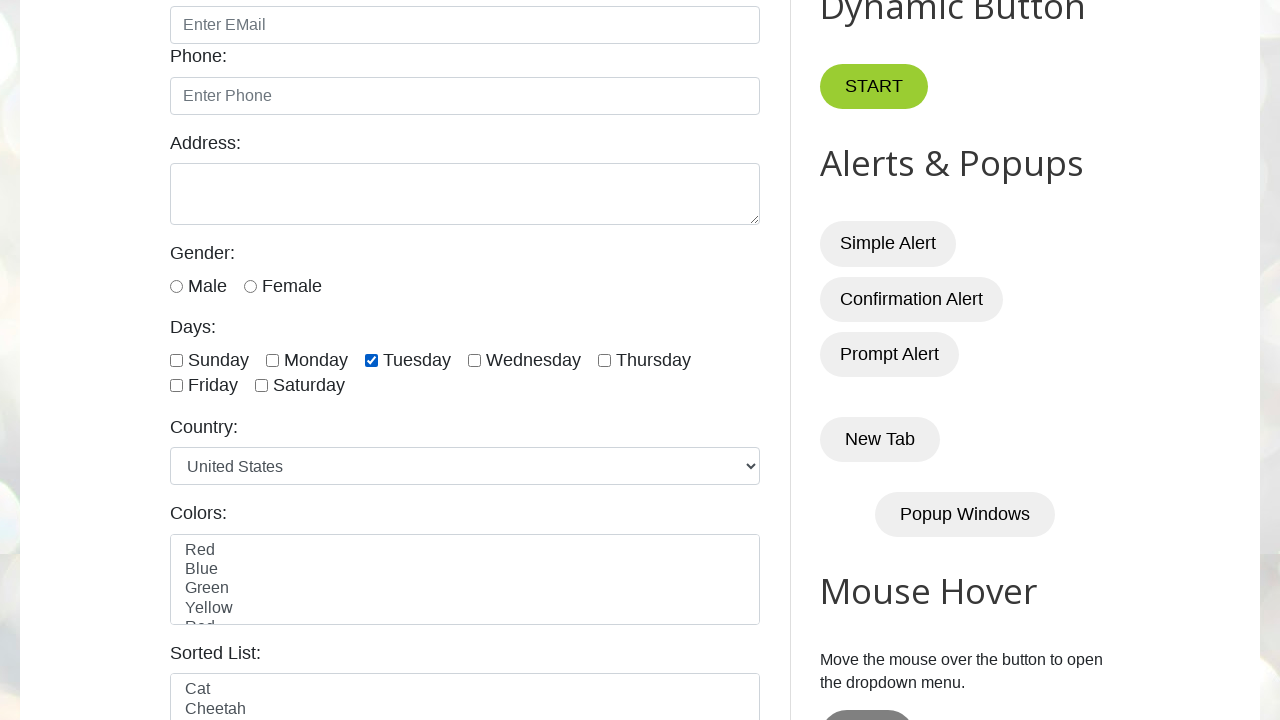

Clicked Tuesday checkbox to deselect it at (372, 360) on #tuesday
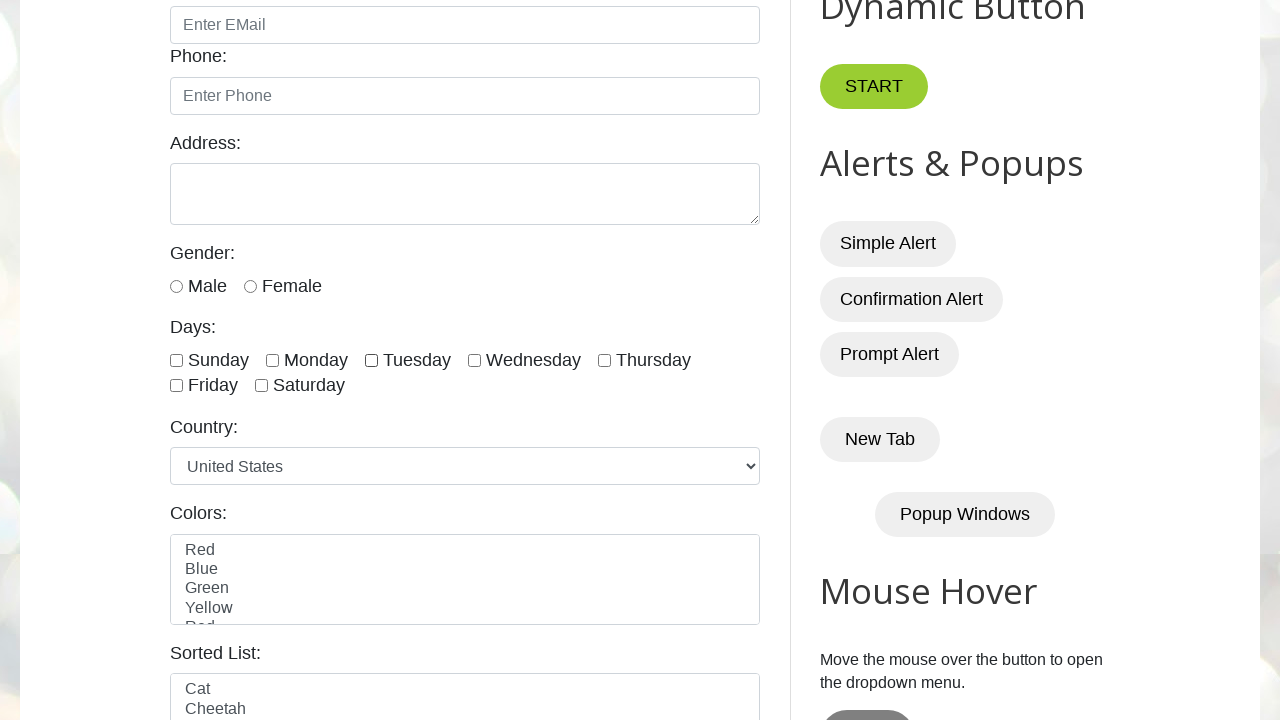

Located all checkboxes with form-check-input class
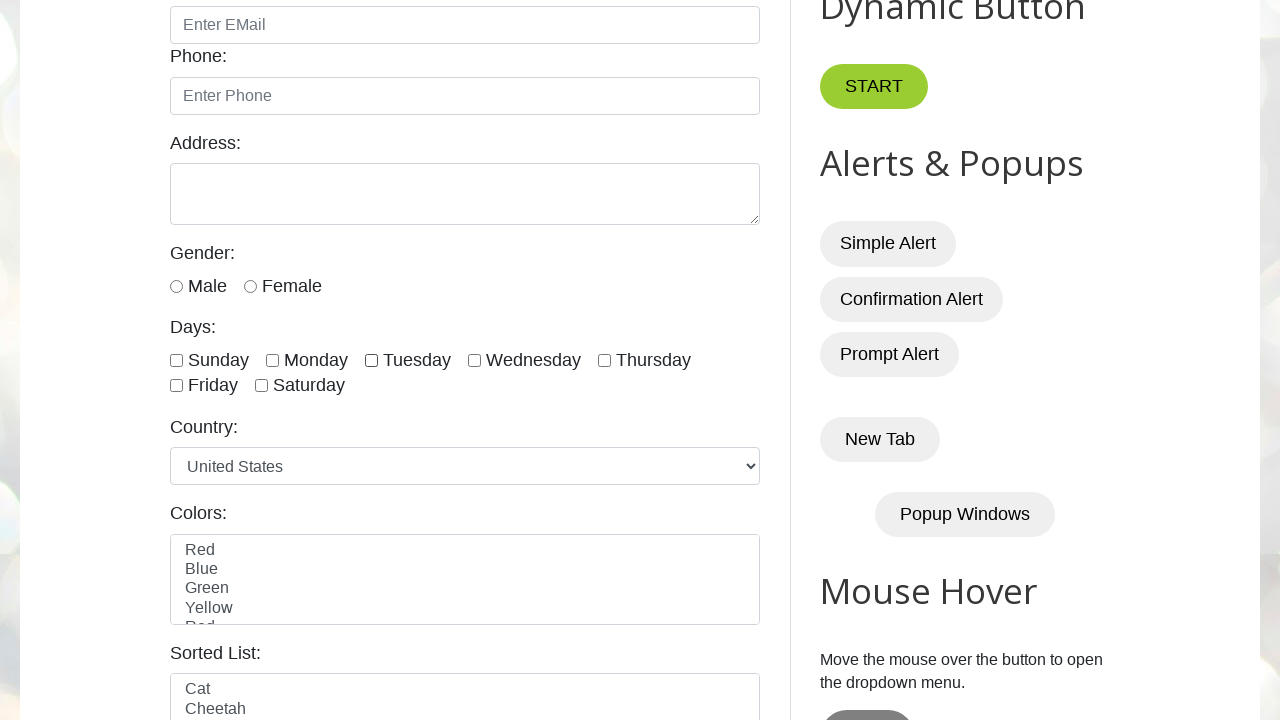

Found 7 total checkboxes on the page
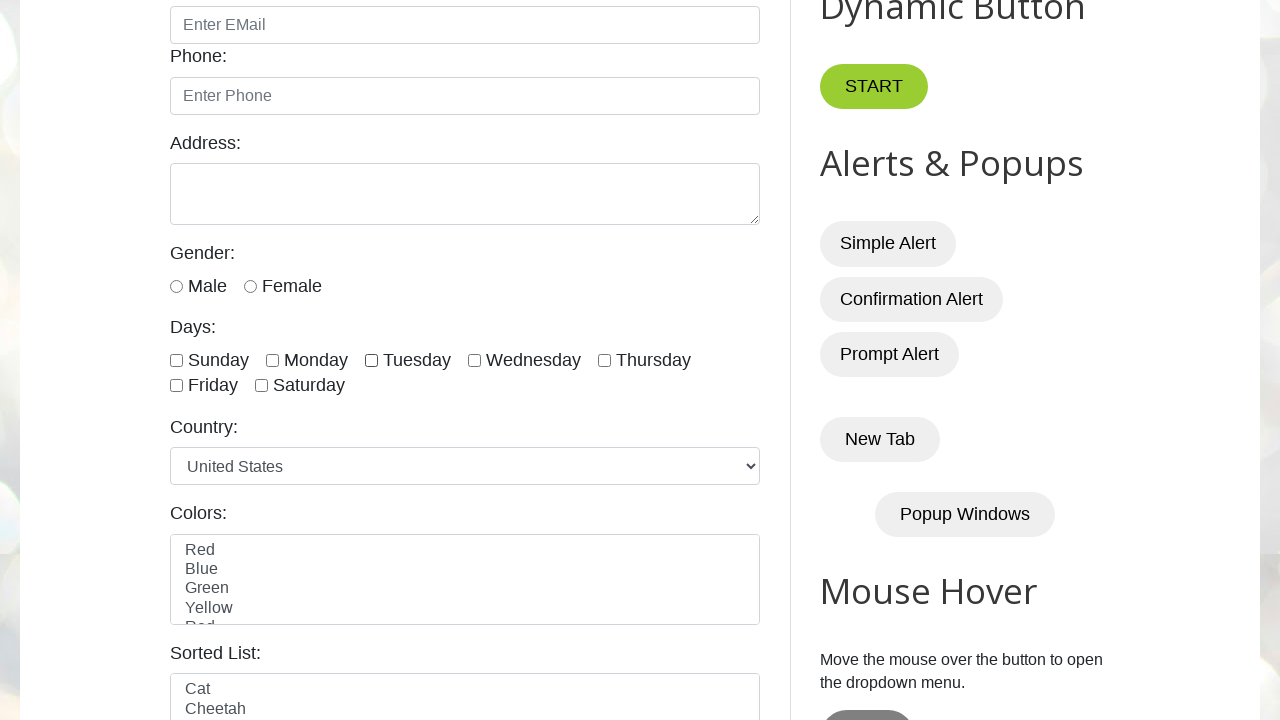

Clicked checkbox 0 of first 8 checkboxes at (176, 360) on input.form-check-input[type='checkbox'] >> nth=0
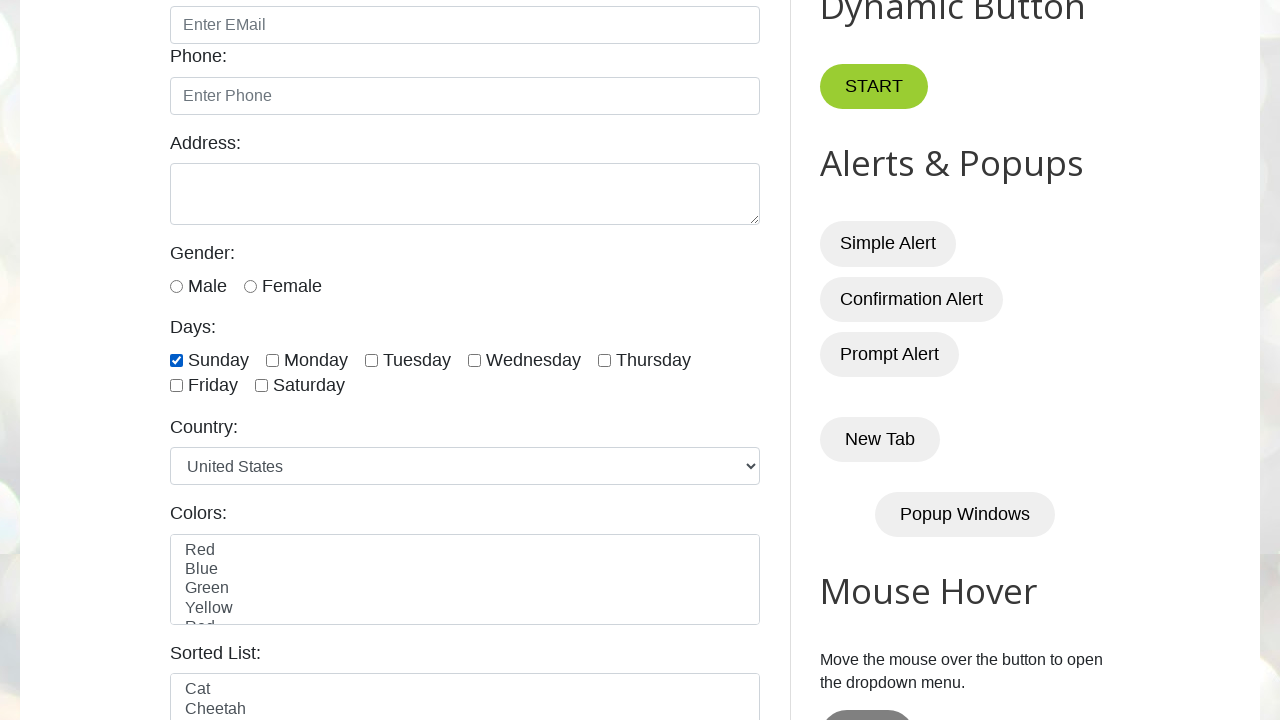

Waited 40ms after clicking checkbox 0
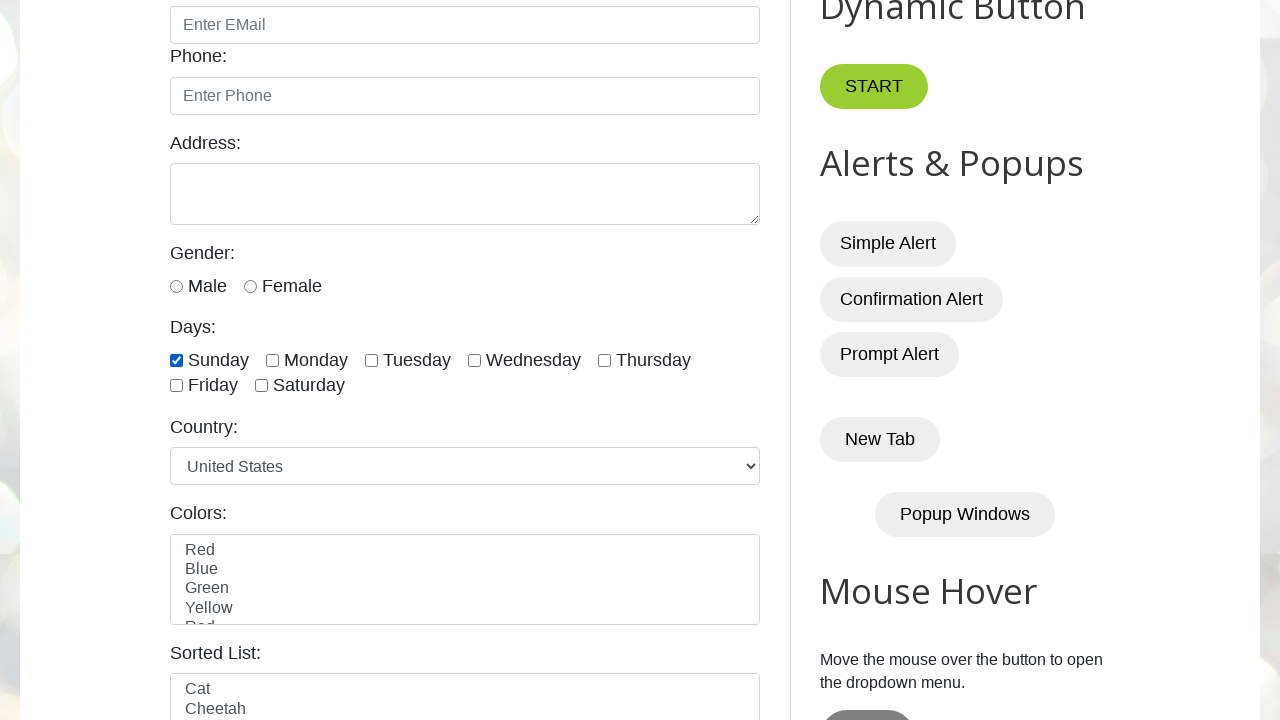

Clicked checkbox 1 of first 8 checkboxes at (272, 360) on input.form-check-input[type='checkbox'] >> nth=1
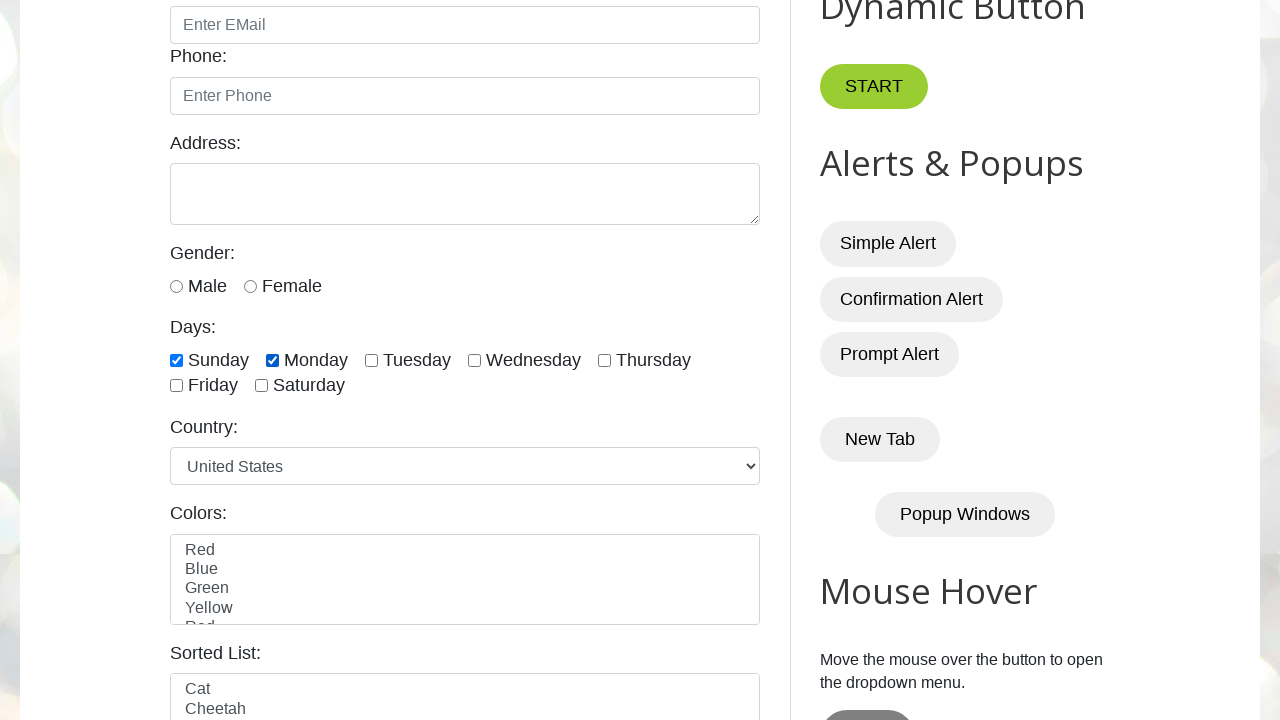

Waited 40ms after clicking checkbox 1
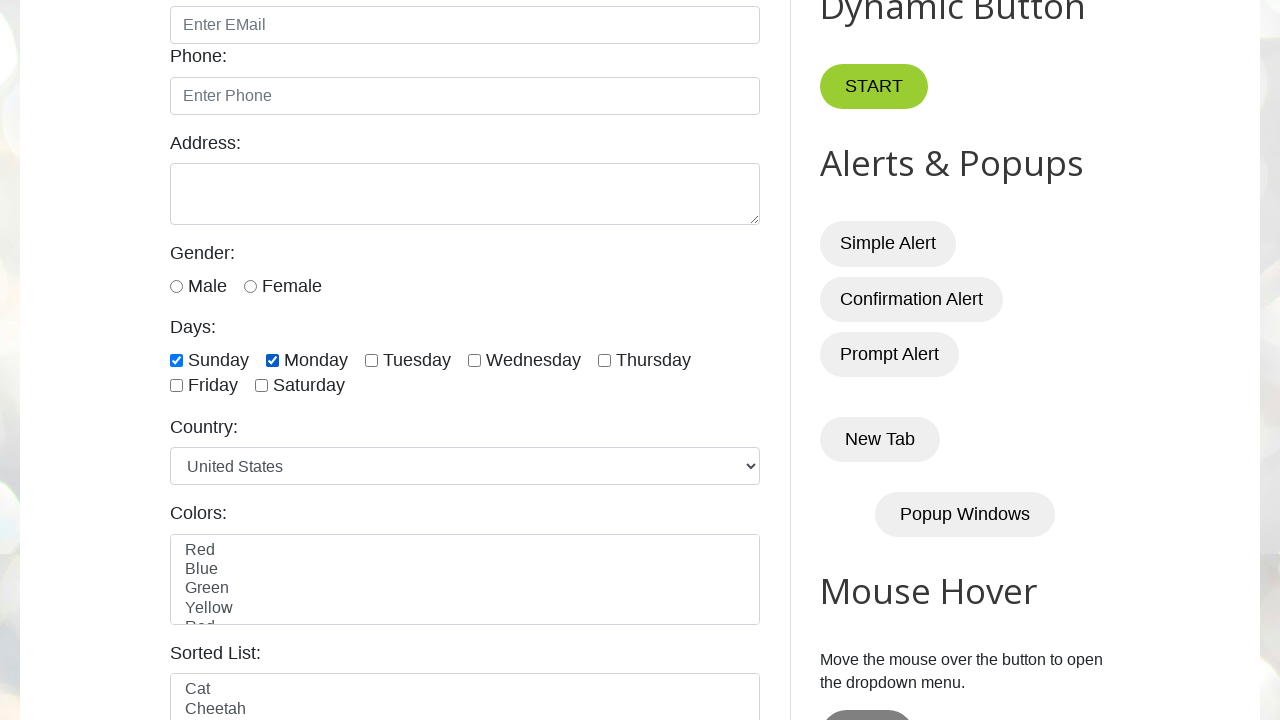

Clicked checkbox 2 of first 8 checkboxes at (372, 360) on input.form-check-input[type='checkbox'] >> nth=2
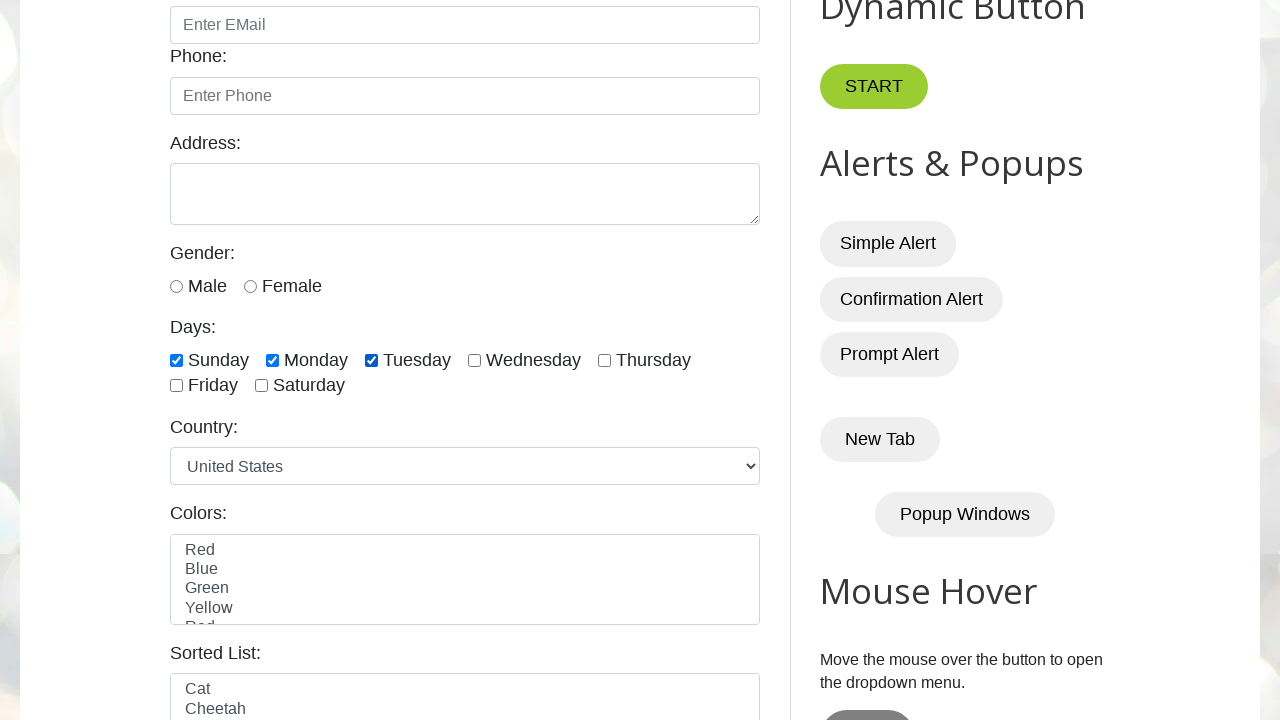

Waited 40ms after clicking checkbox 2
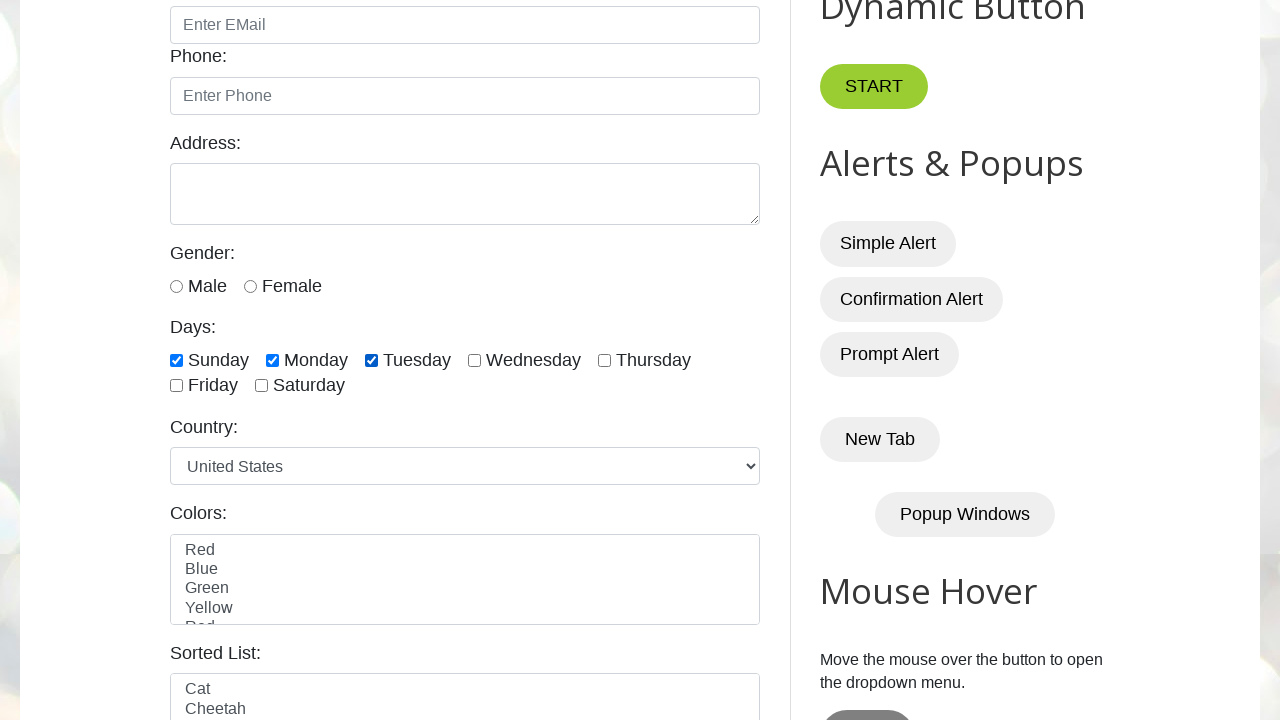

Clicked checkbox 3 of first 8 checkboxes at (474, 360) on input.form-check-input[type='checkbox'] >> nth=3
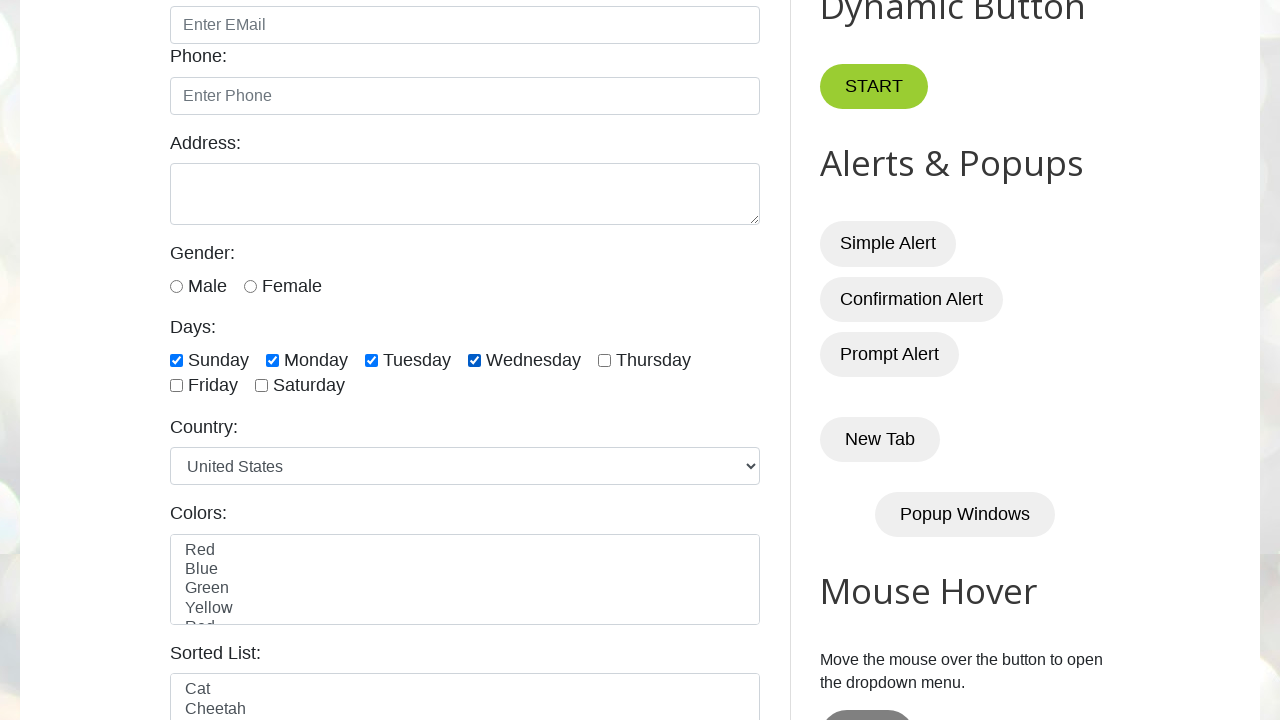

Waited 40ms after clicking checkbox 3
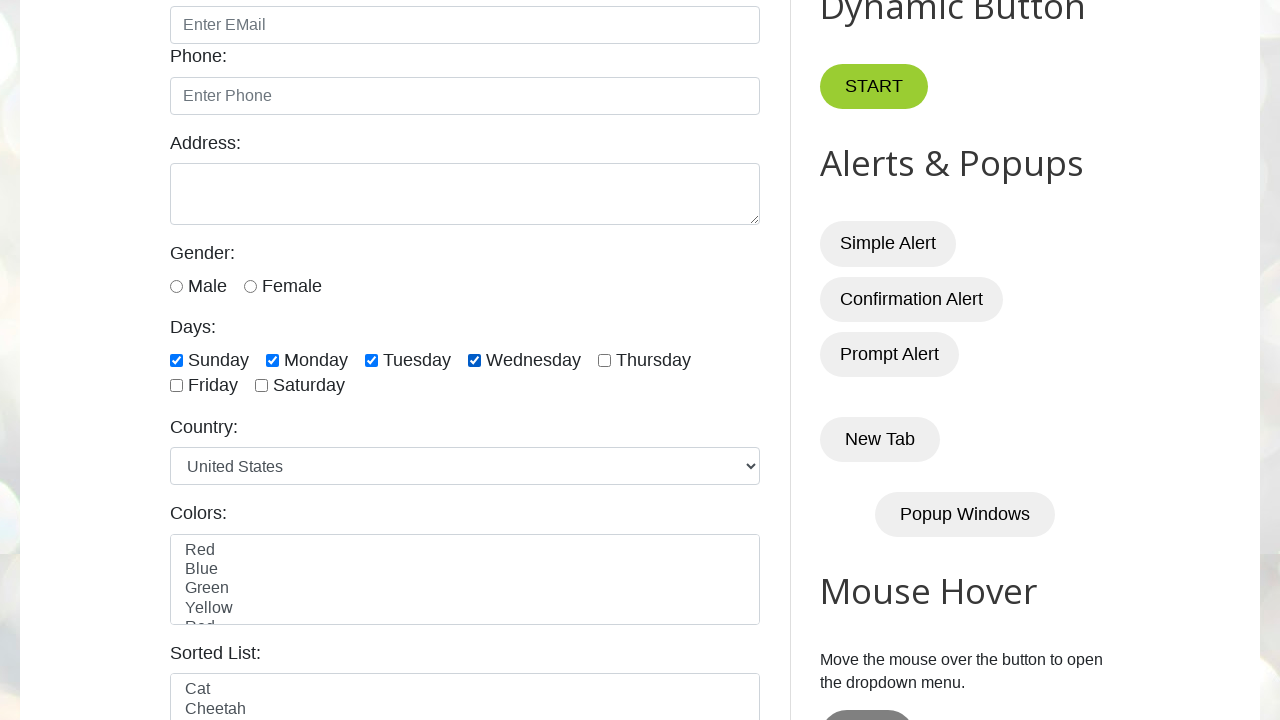

Clicked checkbox 4 of first 8 checkboxes at (604, 360) on input.form-check-input[type='checkbox'] >> nth=4
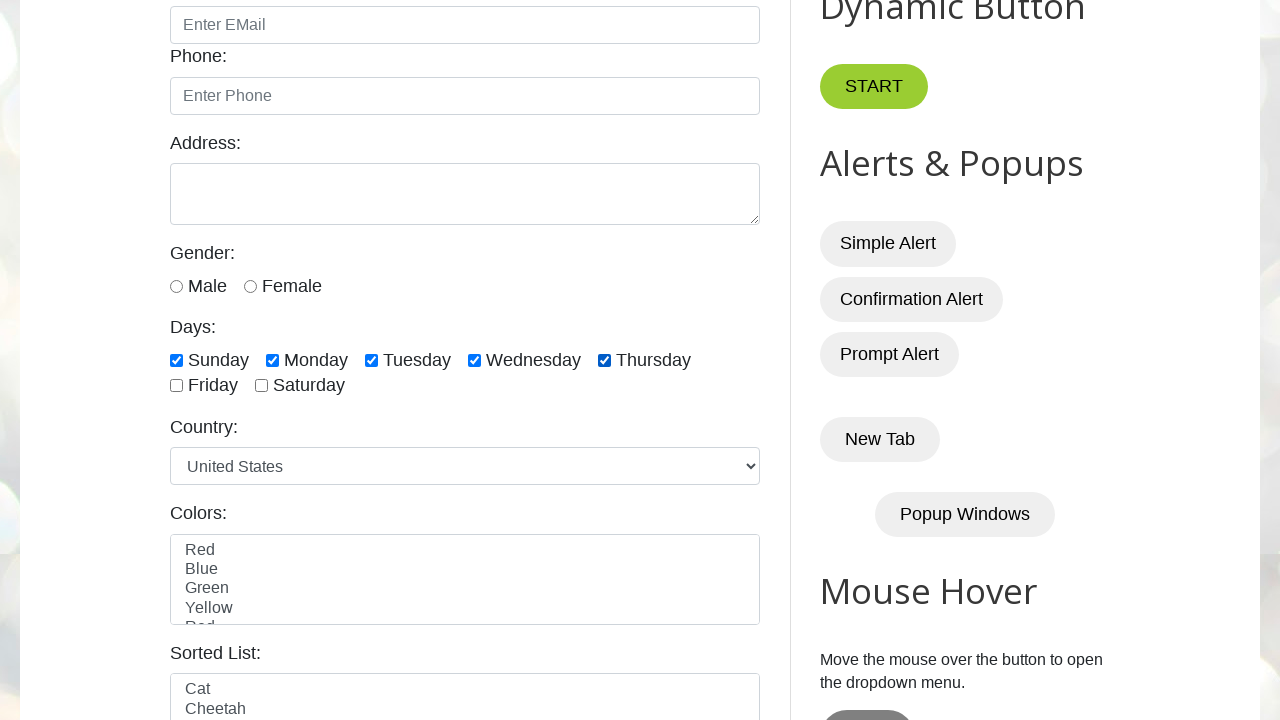

Waited 40ms after clicking checkbox 4
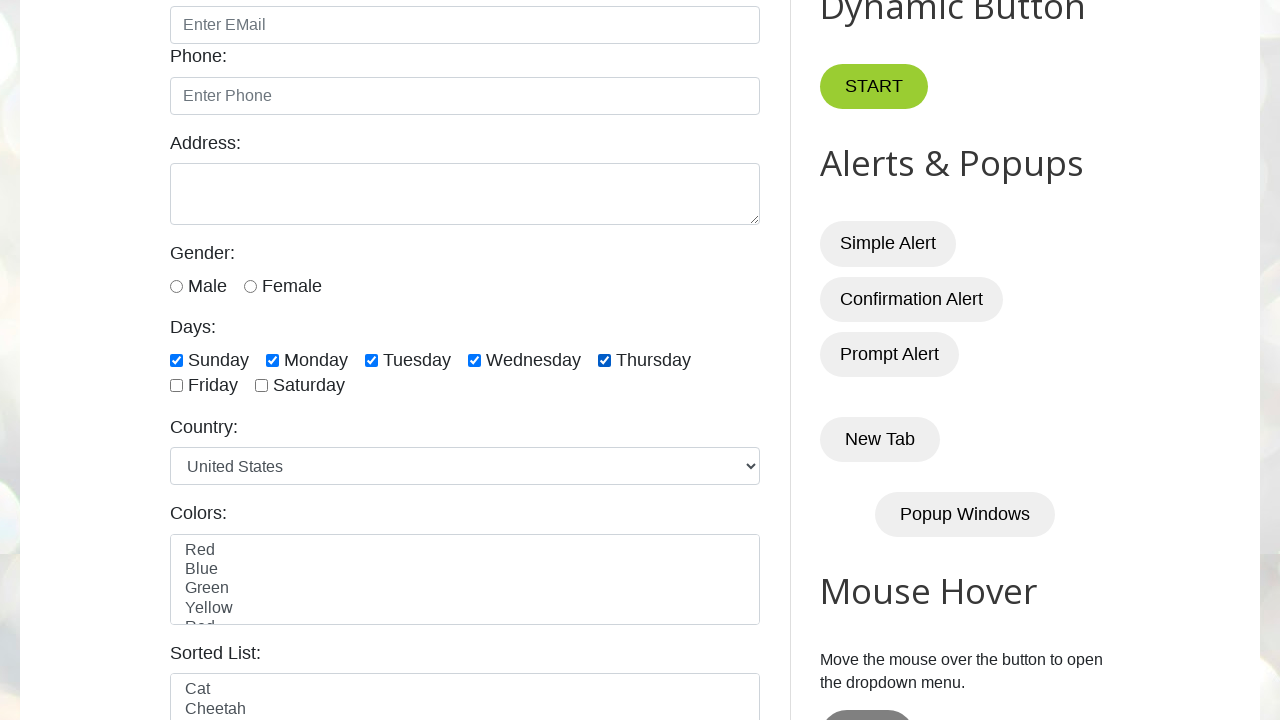

Clicked checkbox 5 of first 8 checkboxes at (176, 386) on input.form-check-input[type='checkbox'] >> nth=5
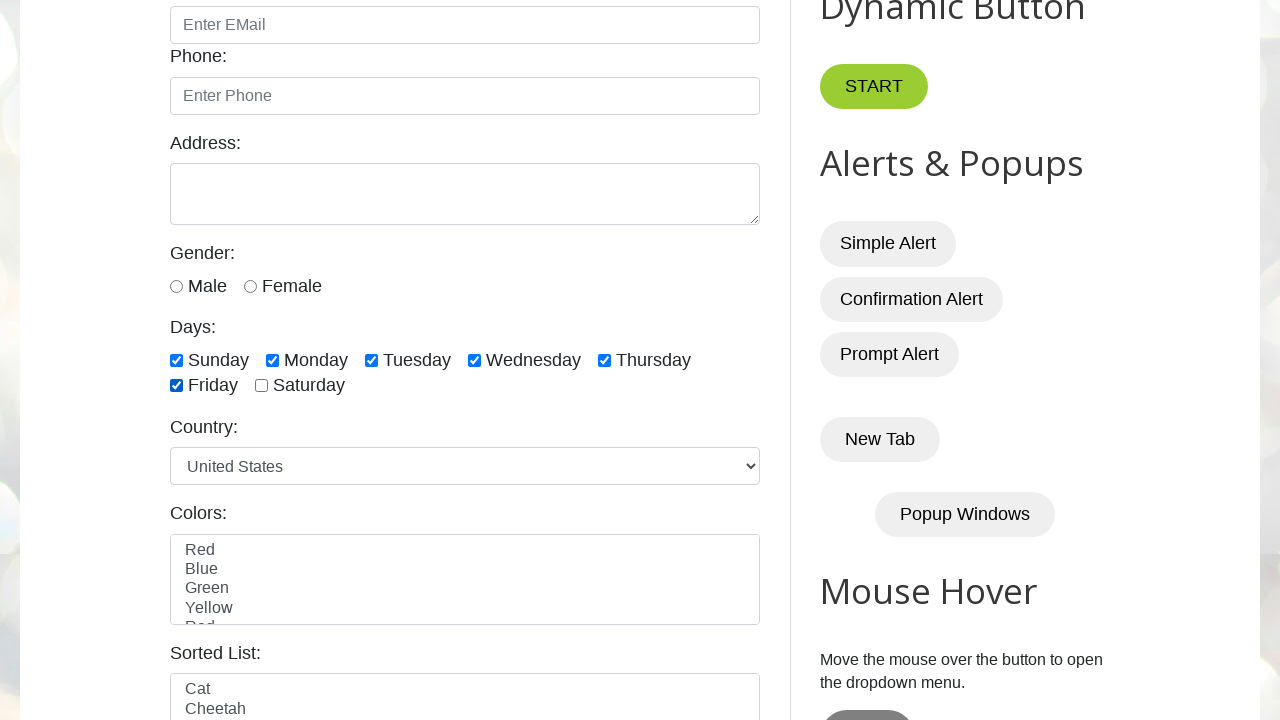

Waited 40ms after clicking checkbox 5
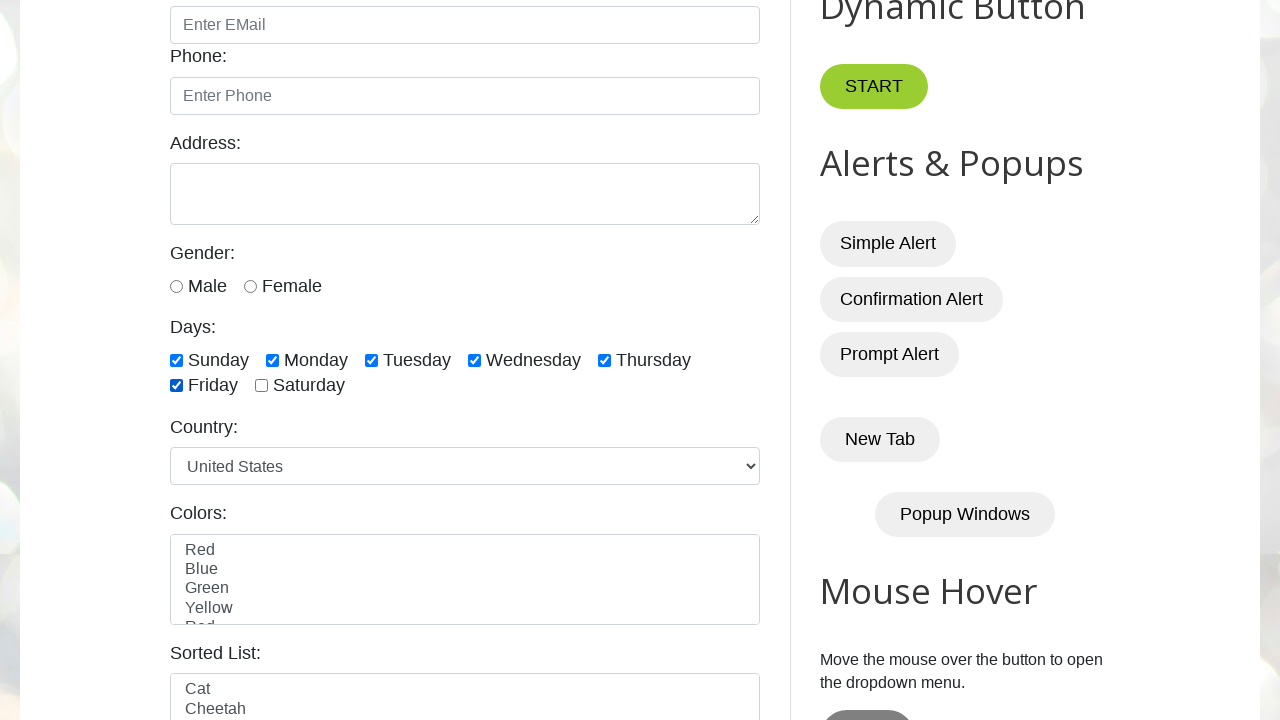

Clicked checkbox 6 of first 8 checkboxes at (262, 386) on input.form-check-input[type='checkbox'] >> nth=6
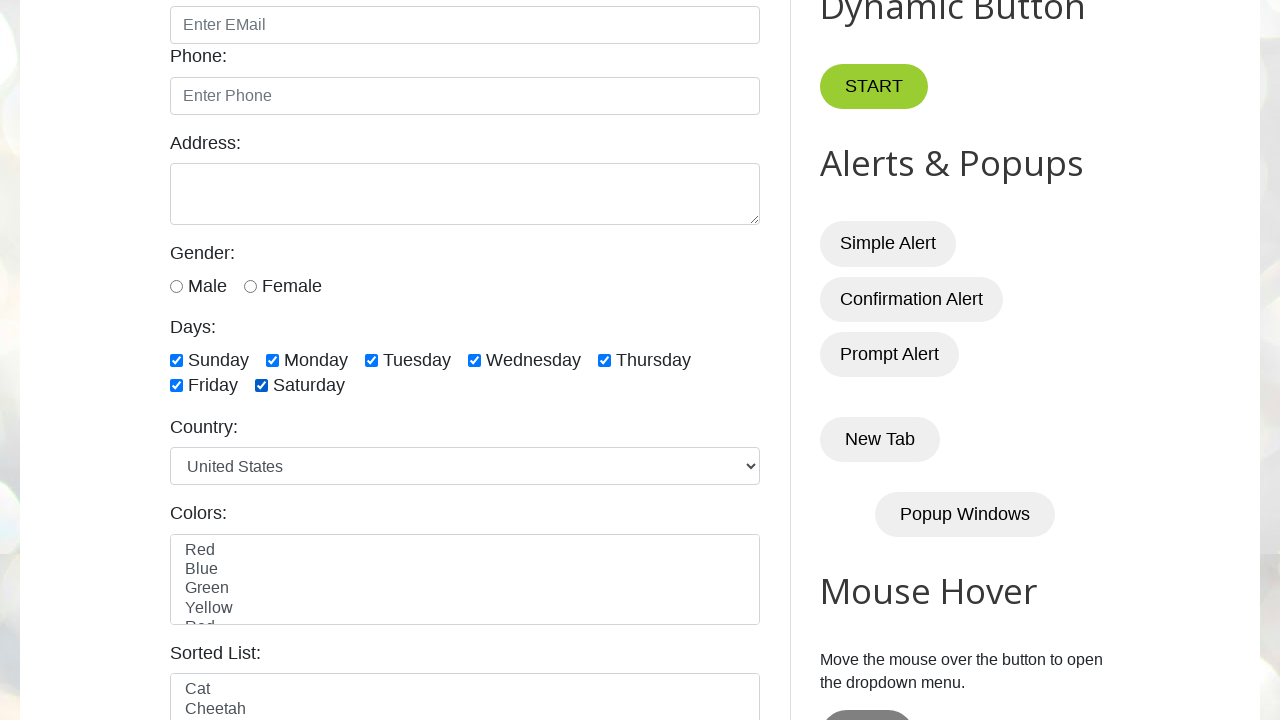

Waited 40ms after clicking checkbox 6
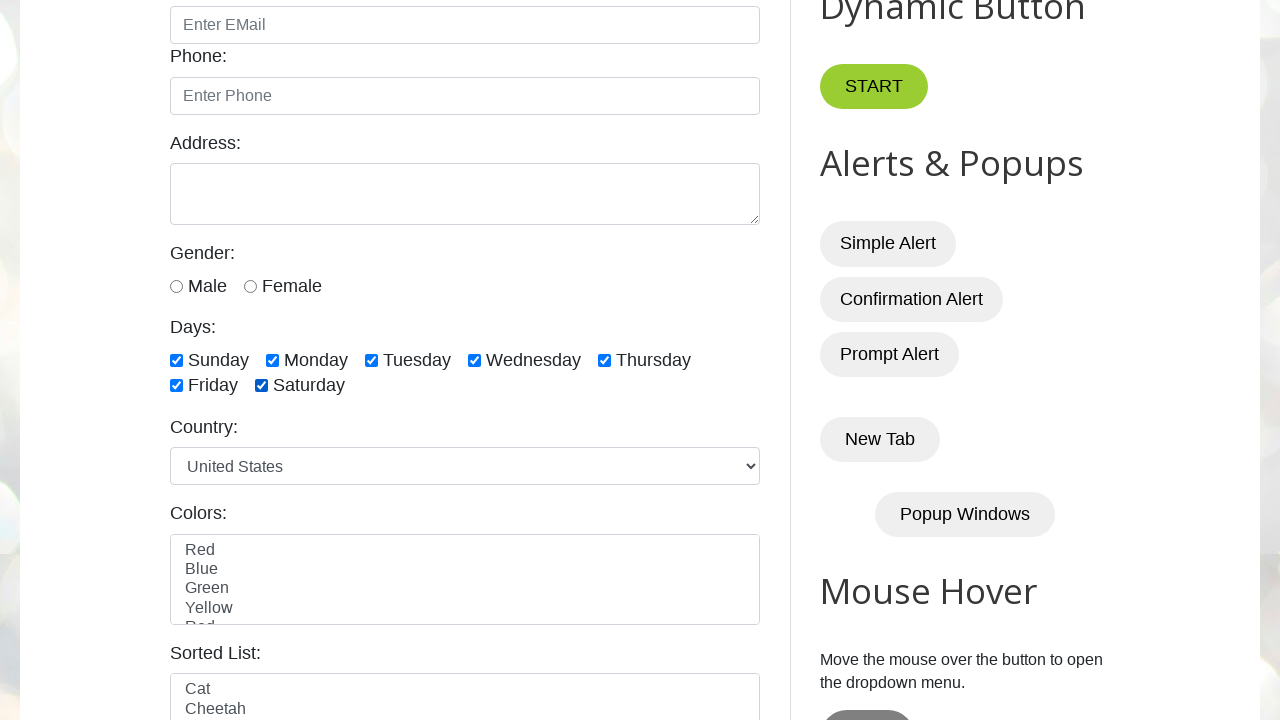

Clicked checkbox 0 during full iteration of all 7 checkboxes at (176, 360) on input.form-check-input[type='checkbox'] >> nth=0
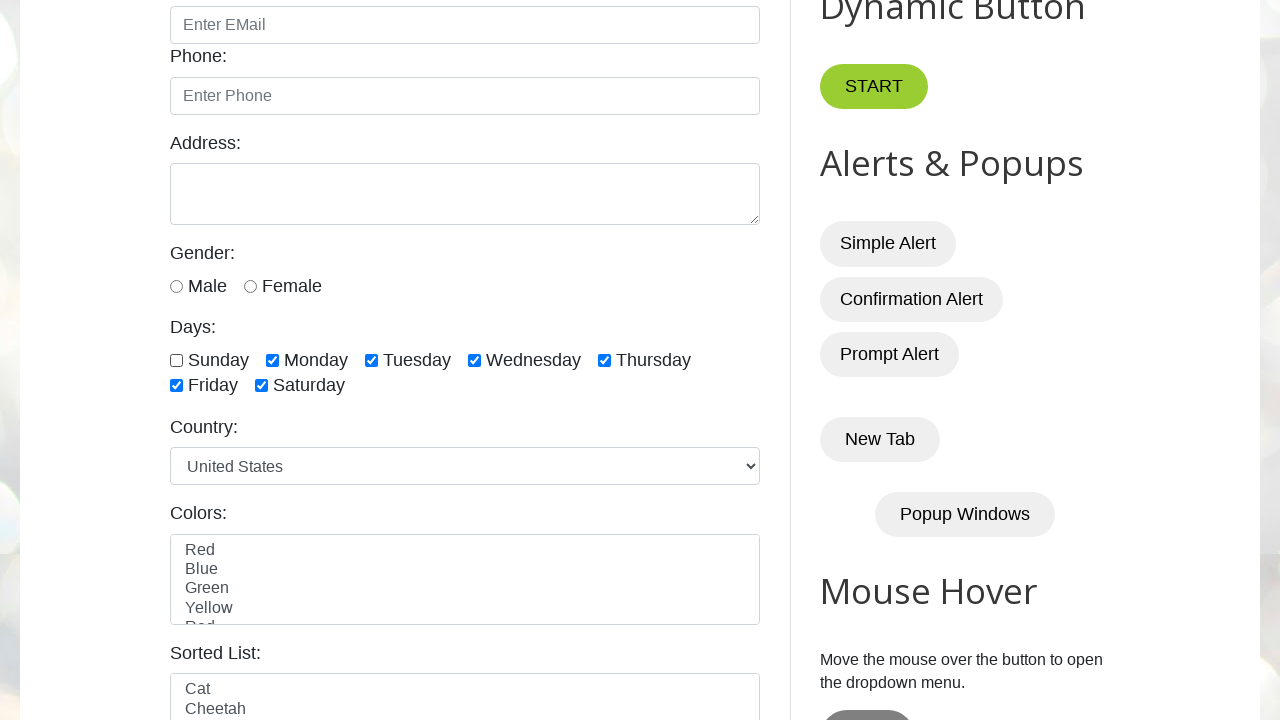

Clicked checkbox 1 during full iteration of all 7 checkboxes at (272, 360) on input.form-check-input[type='checkbox'] >> nth=1
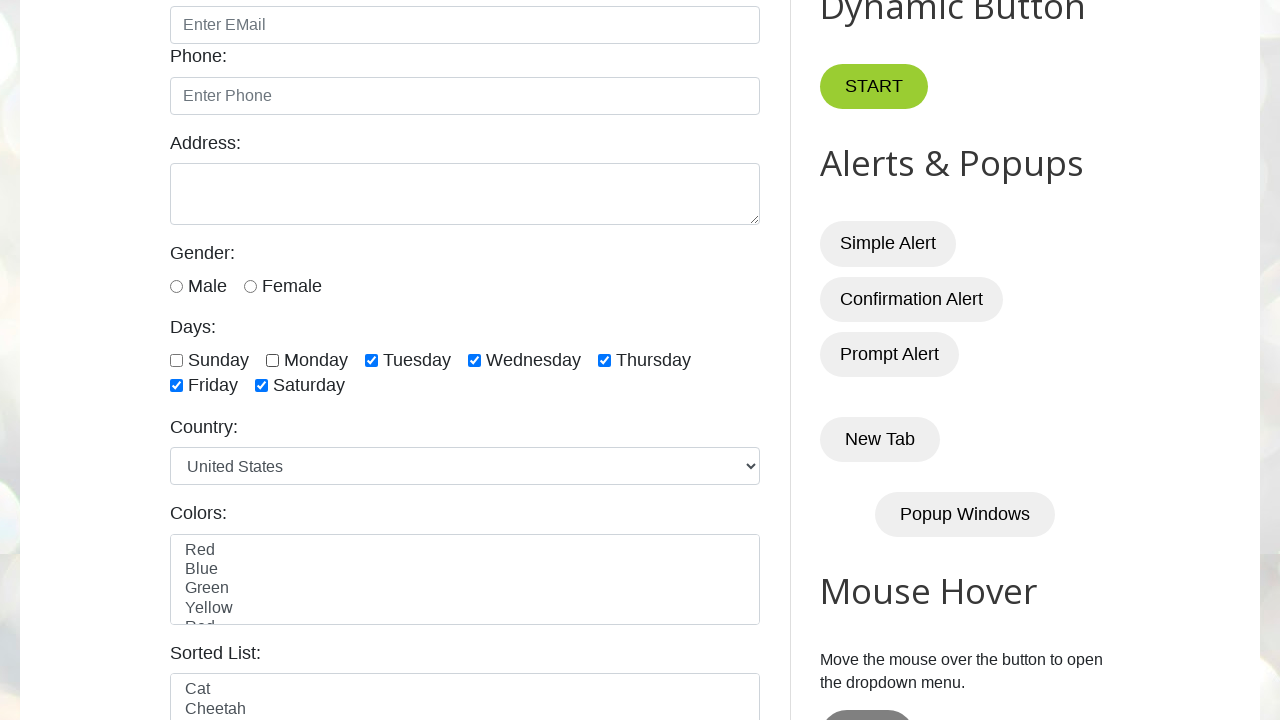

Clicked checkbox 2 during full iteration of all 7 checkboxes at (372, 360) on input.form-check-input[type='checkbox'] >> nth=2
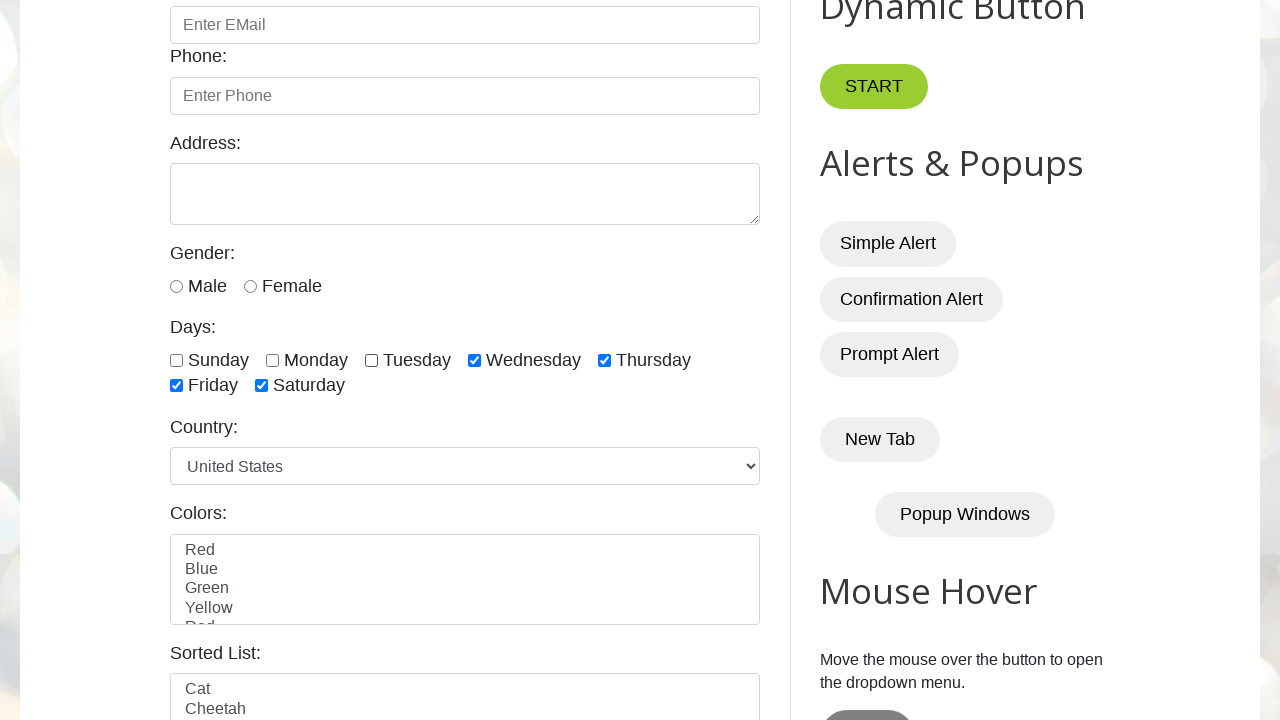

Clicked checkbox 3 during full iteration of all 7 checkboxes at (474, 360) on input.form-check-input[type='checkbox'] >> nth=3
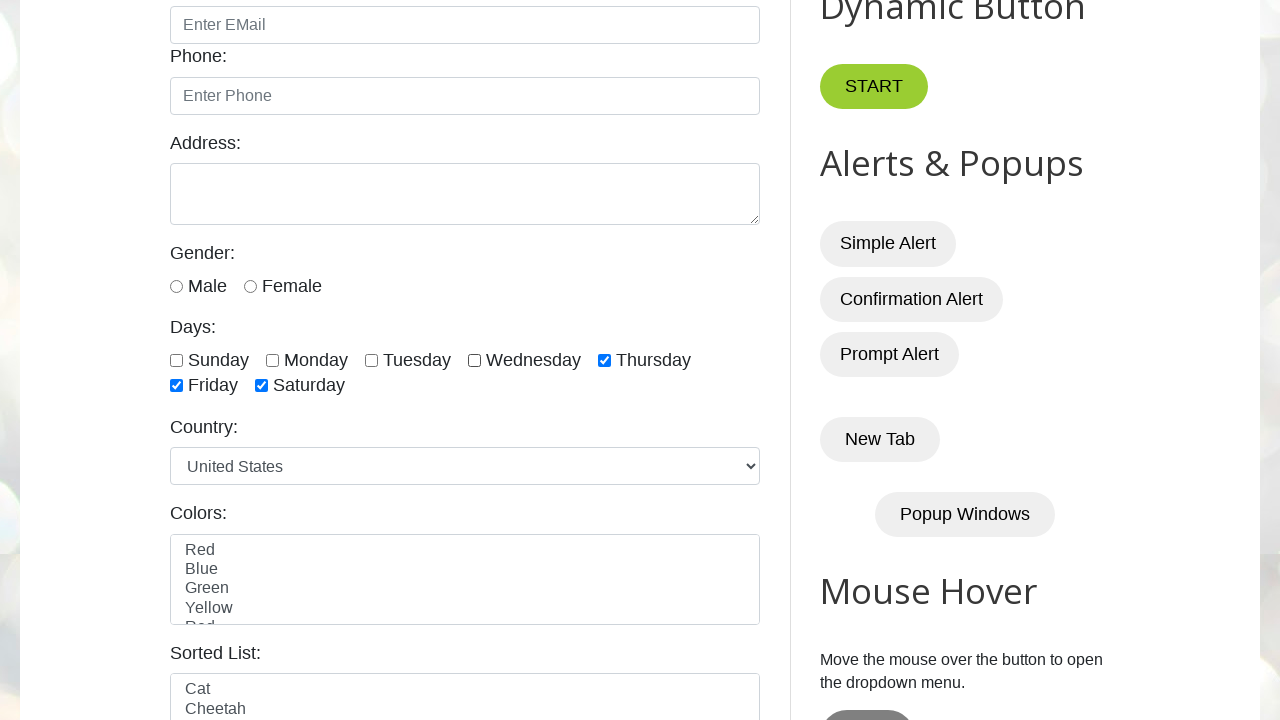

Clicked checkbox 4 during full iteration of all 7 checkboxes at (604, 360) on input.form-check-input[type='checkbox'] >> nth=4
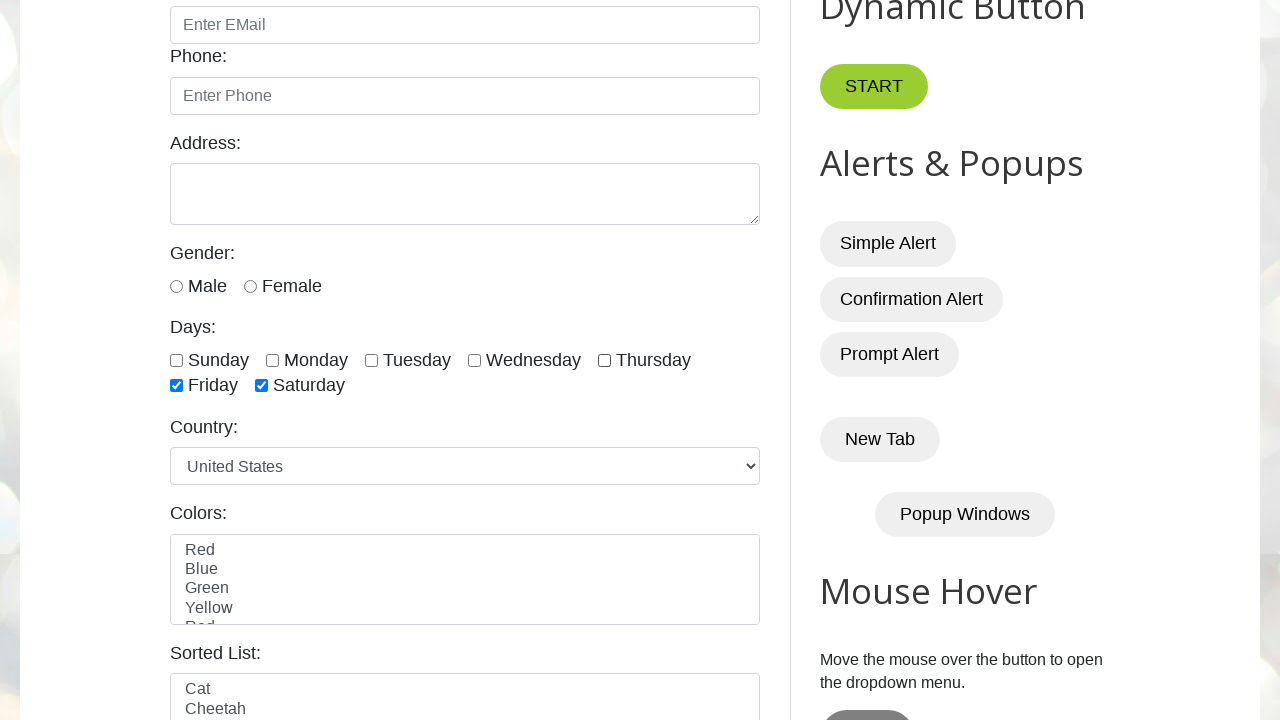

Clicked checkbox 5 during full iteration of all 7 checkboxes at (176, 386) on input.form-check-input[type='checkbox'] >> nth=5
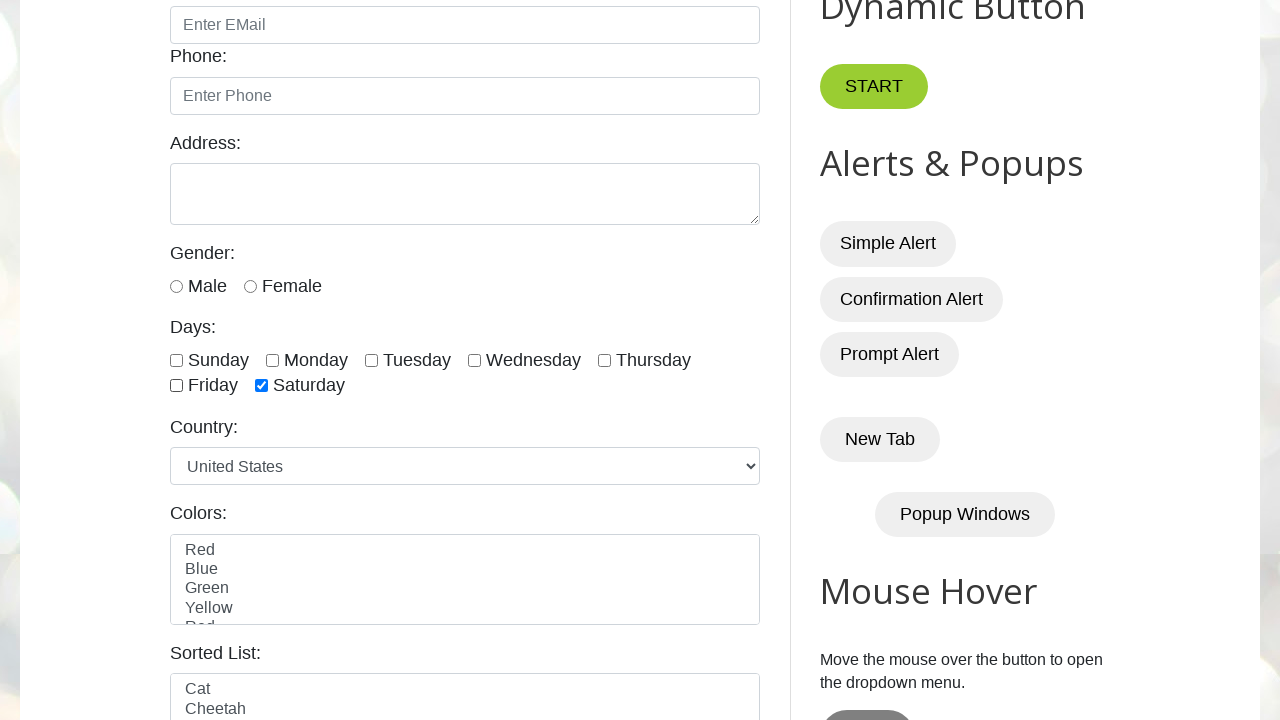

Clicked checkbox 6 during full iteration of all 7 checkboxes at (262, 386) on input.form-check-input[type='checkbox'] >> nth=6
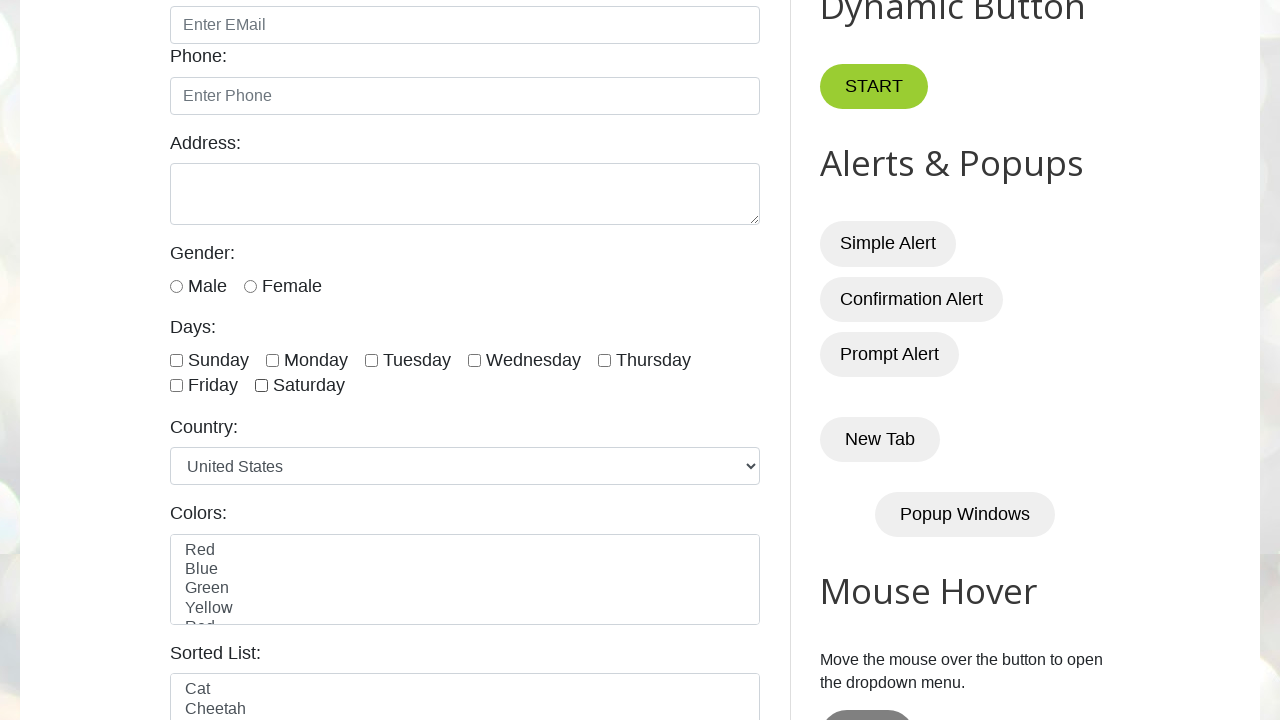

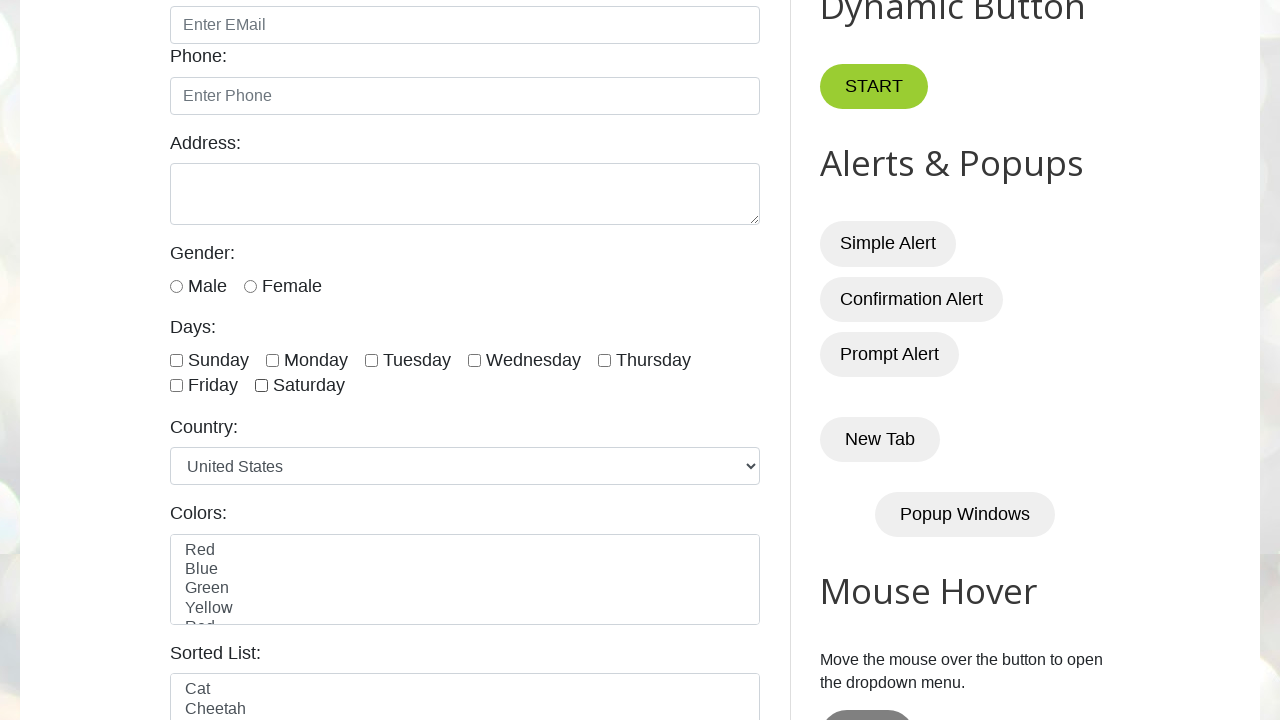